Tests JavaScript alert handling by clicking a button that triggers an alert, accepting it, and verifying the success message

Starting URL: http://practice.cydeo.com/javascript_alerts

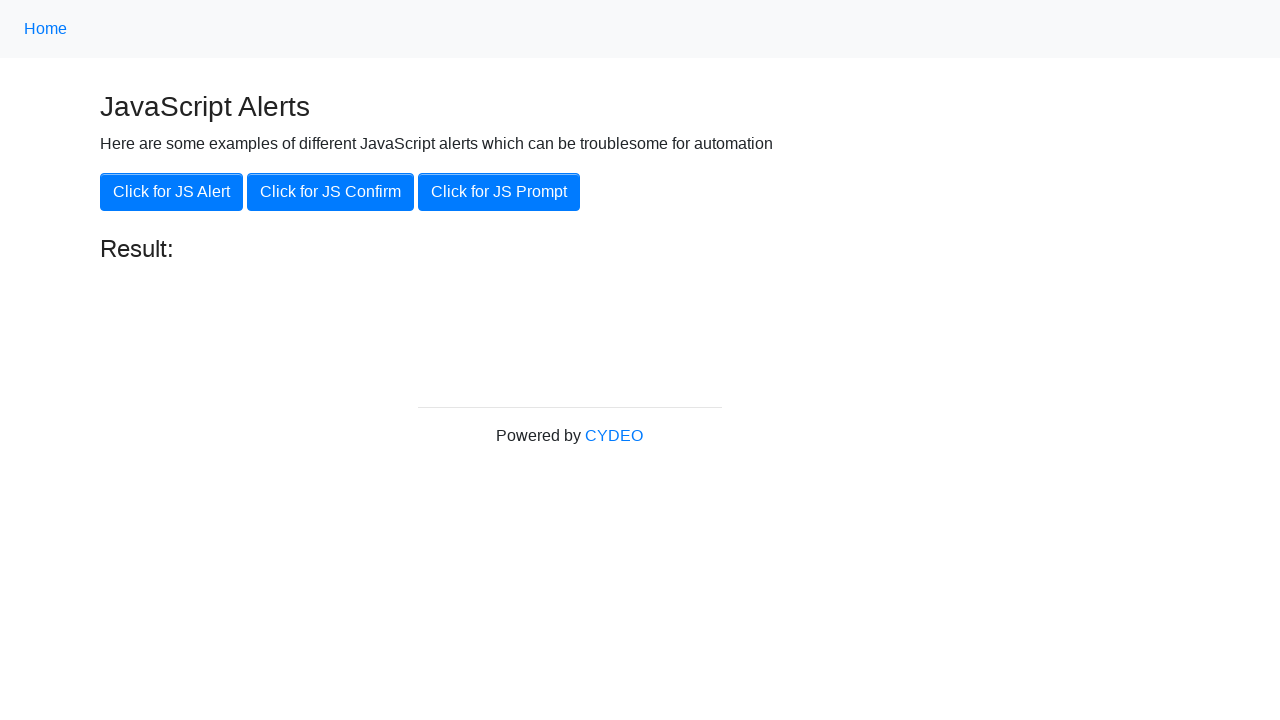

Clicked button to trigger JavaScript alert at (172, 192) on button[onclick='jsAlert()']
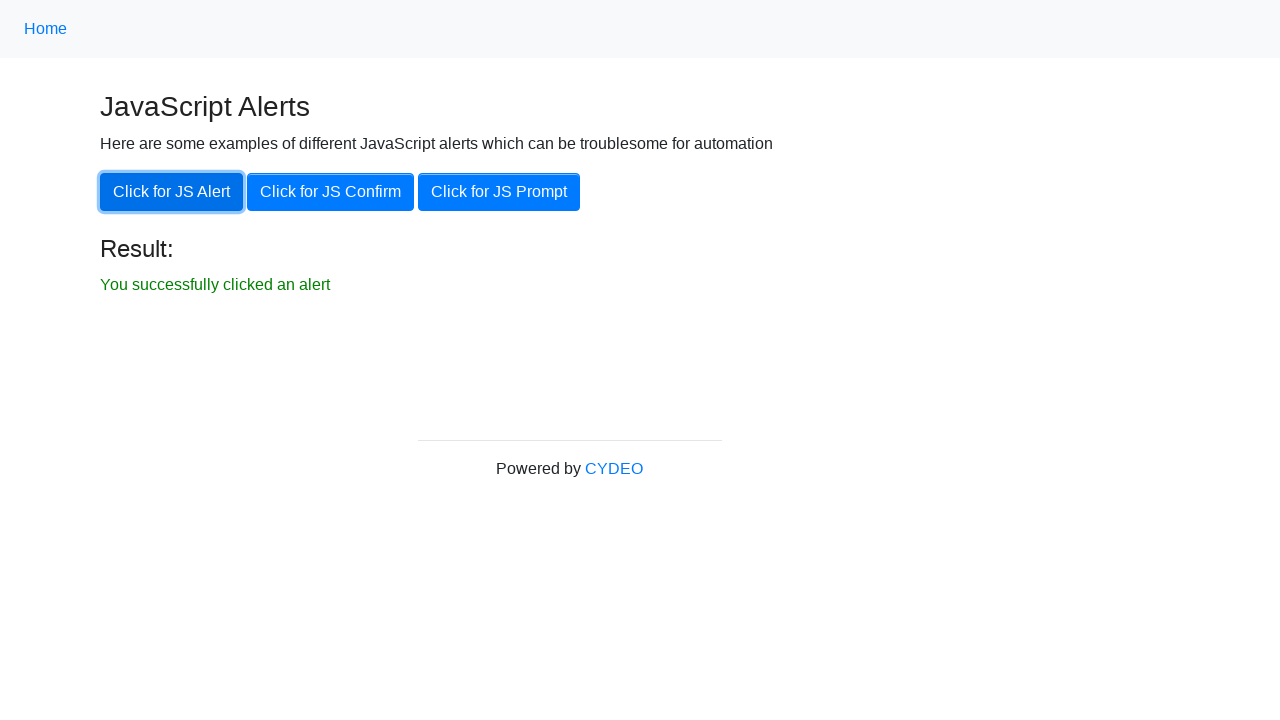

Set up dialog handler to accept alert
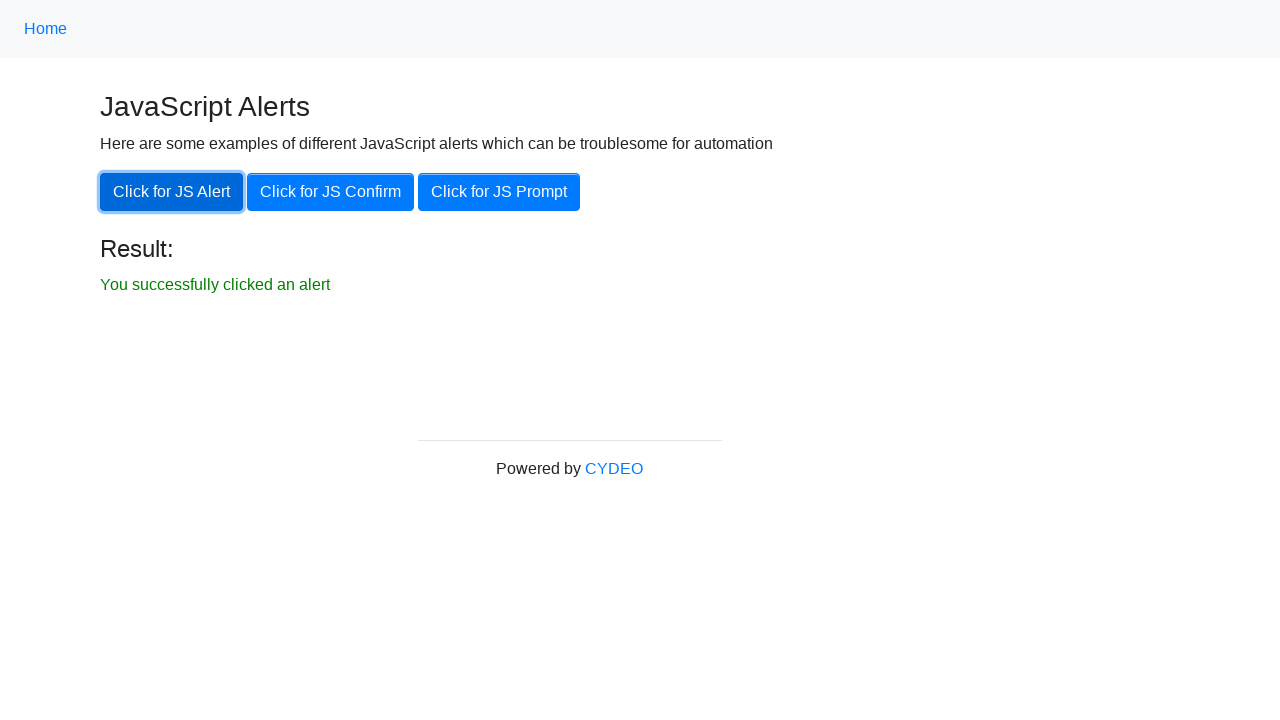

Waited for success message to appear
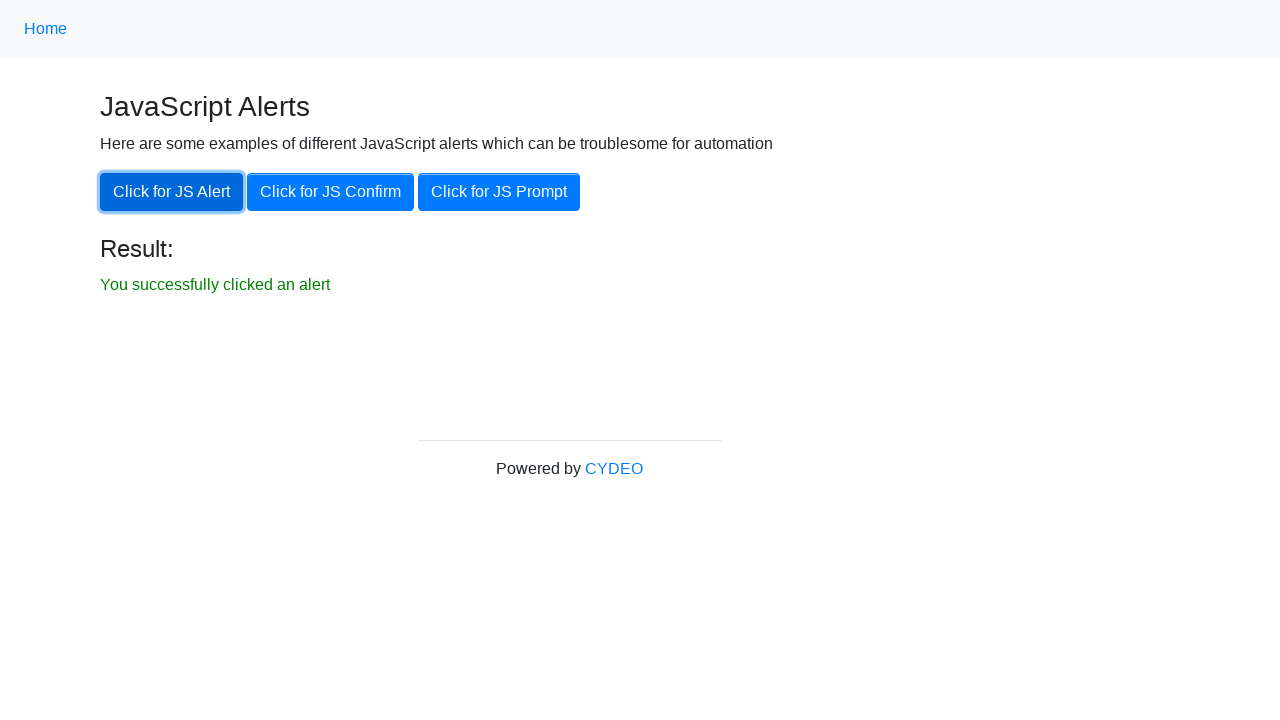

Retrieved success message text content
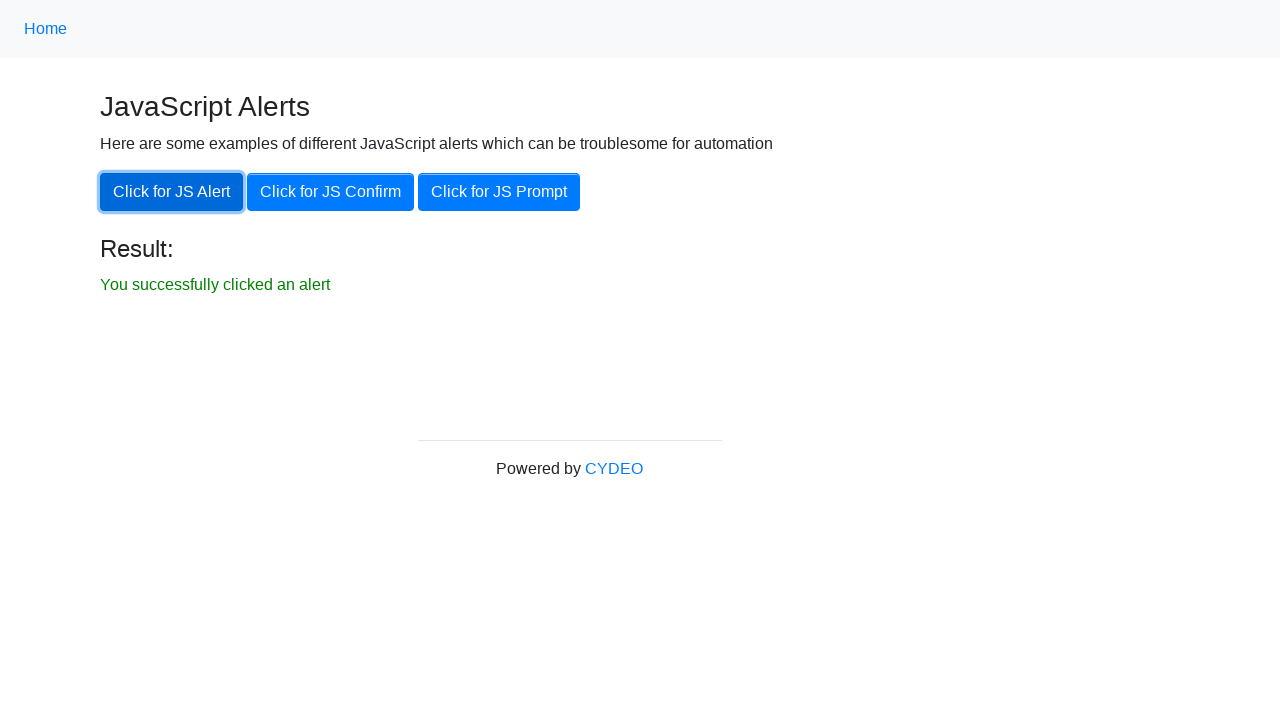

Verified success message matches expected text
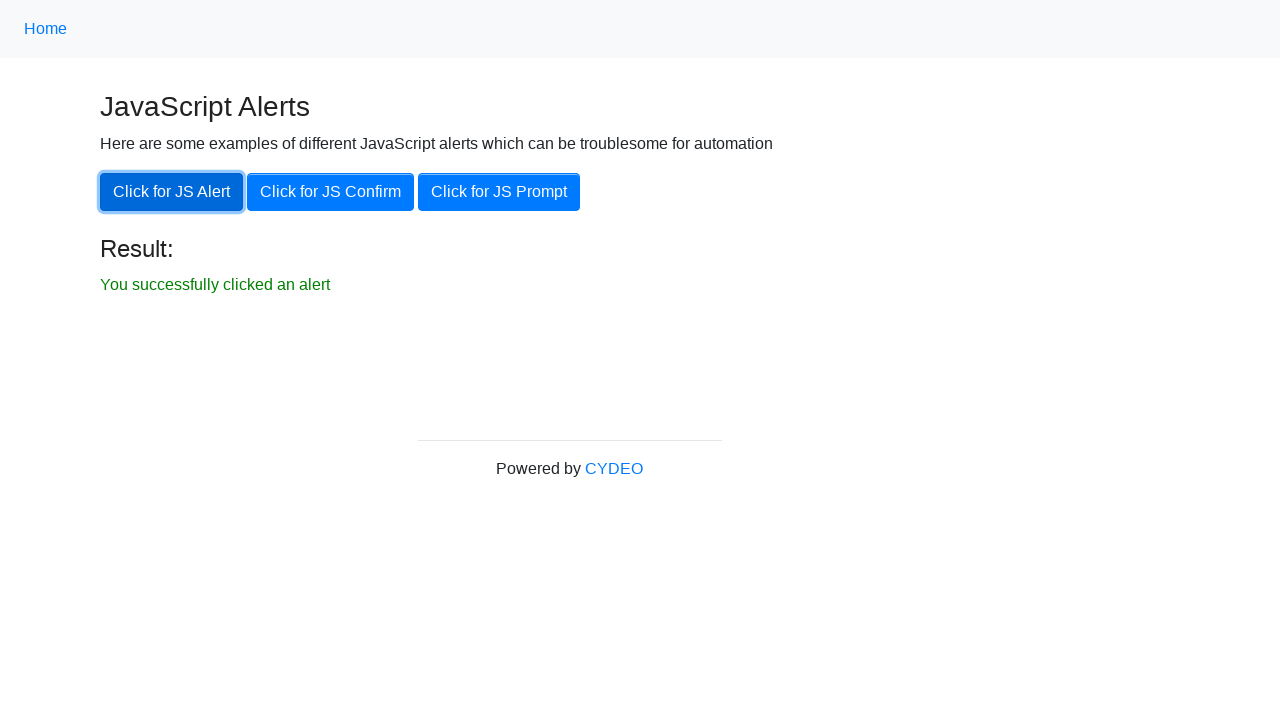

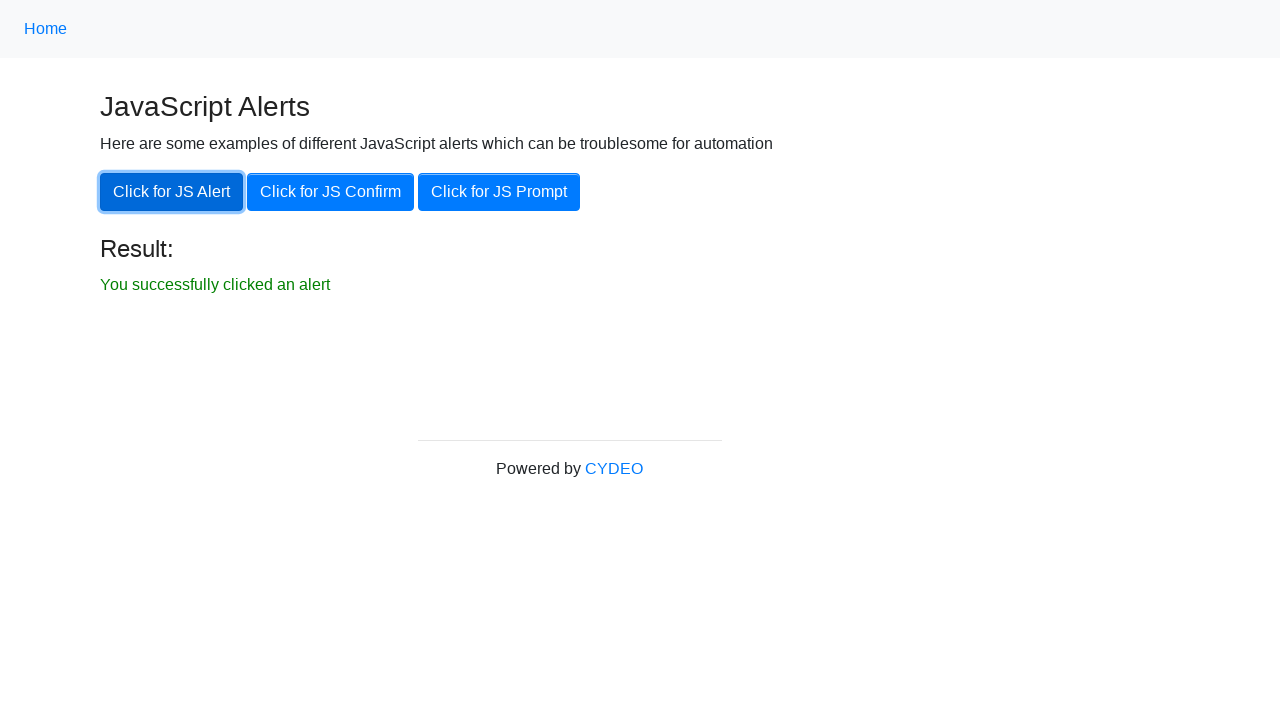